Navigates to a YouTube video page and waits for the video to play for approximately 14 seconds to verify video loading functionality

Starting URL: https://www.youtube.com/watch?v=pIWX6hF0C_s

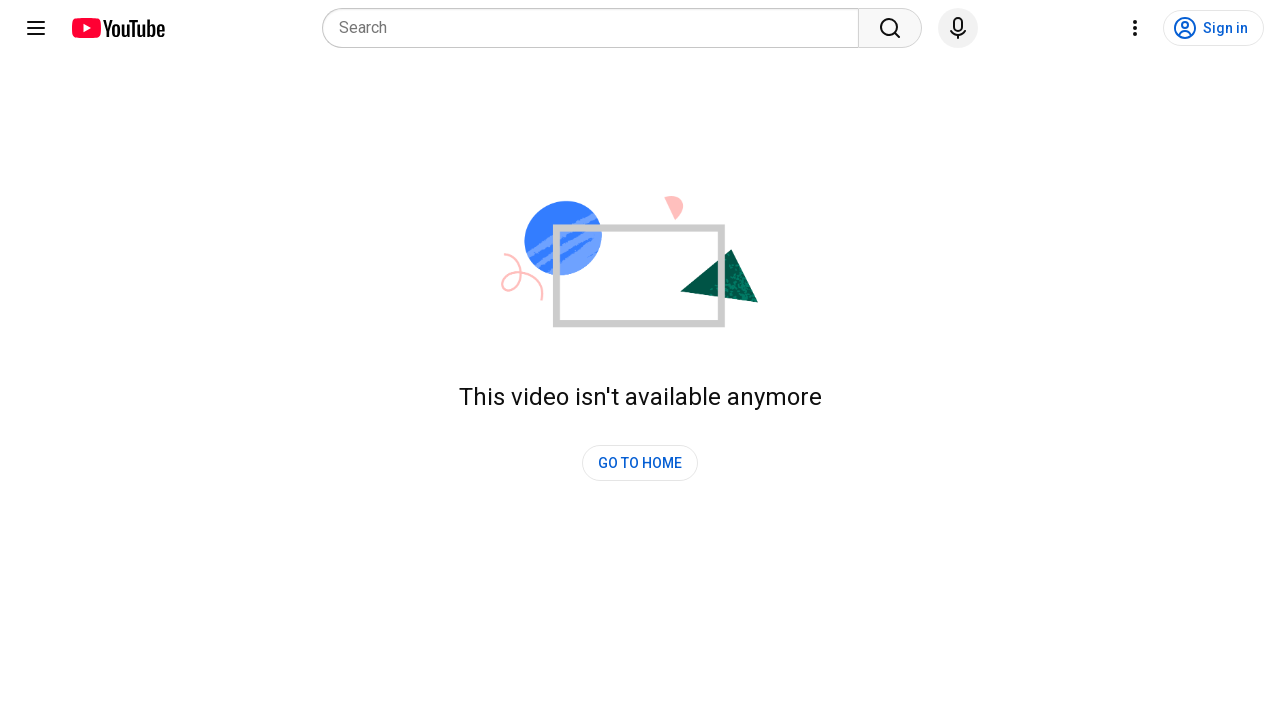

Navigated to YouTube video page
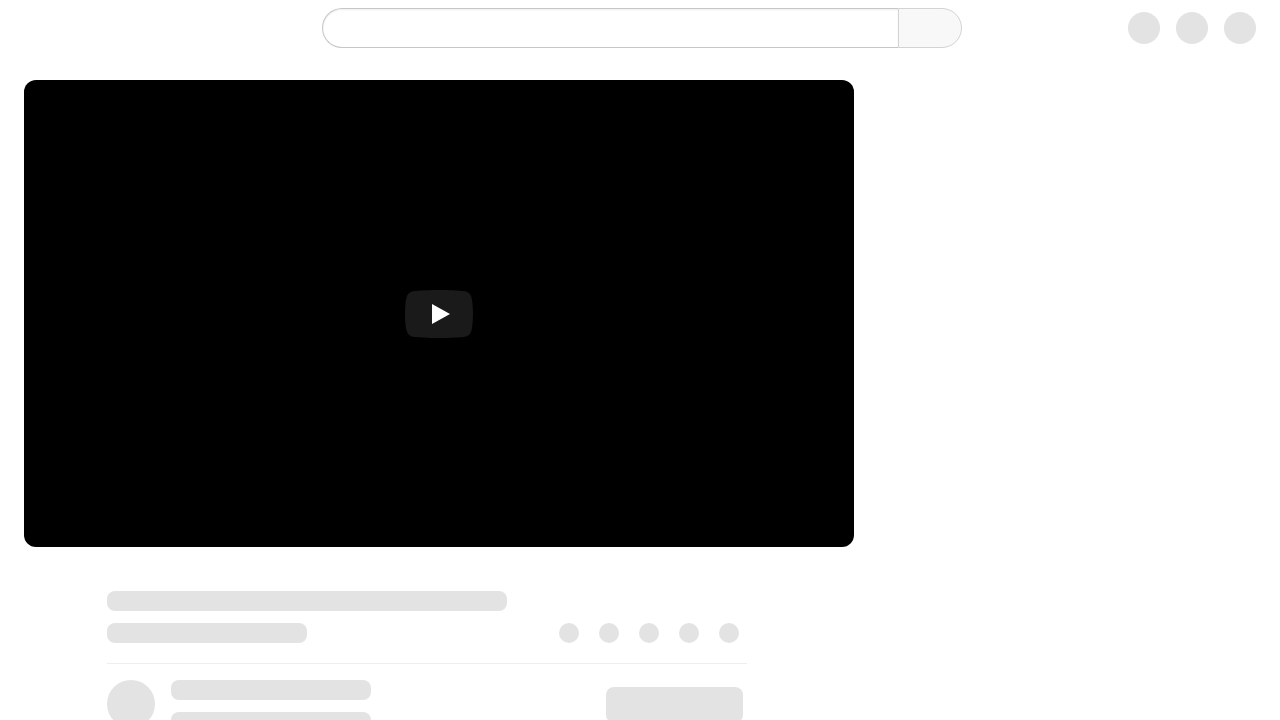

Video played for approximately 14 seconds to verify video loading functionality
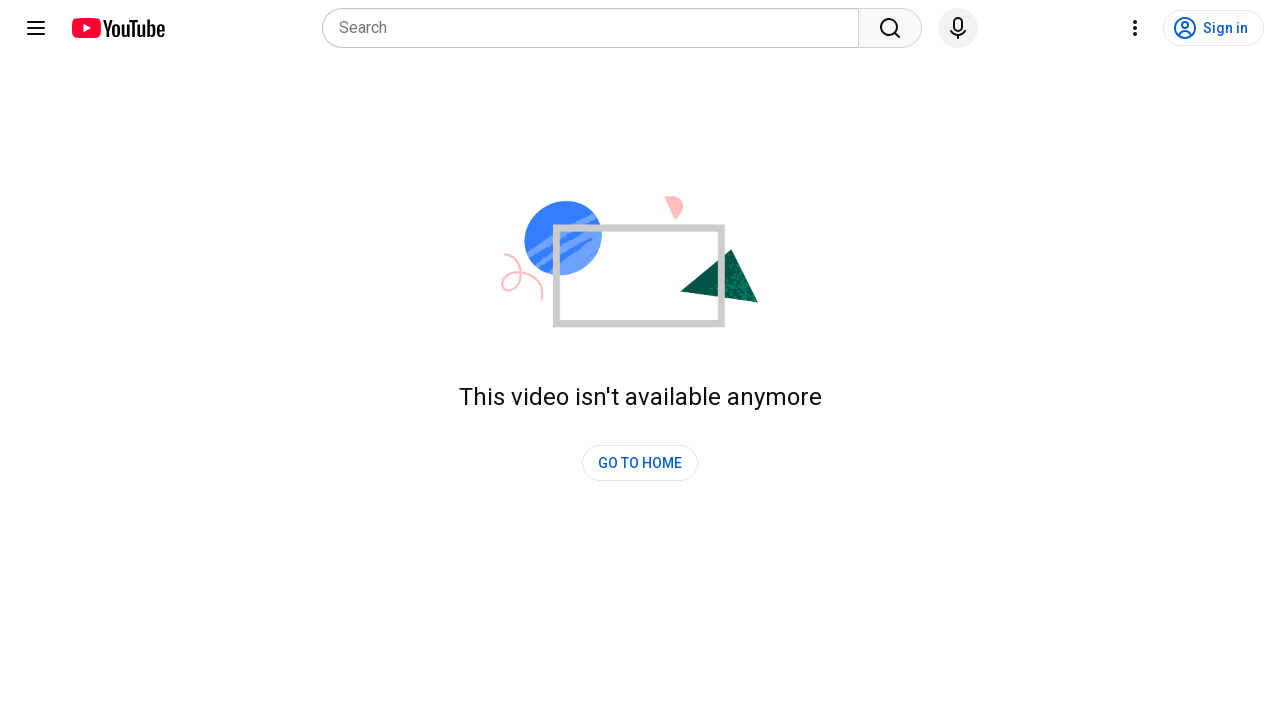

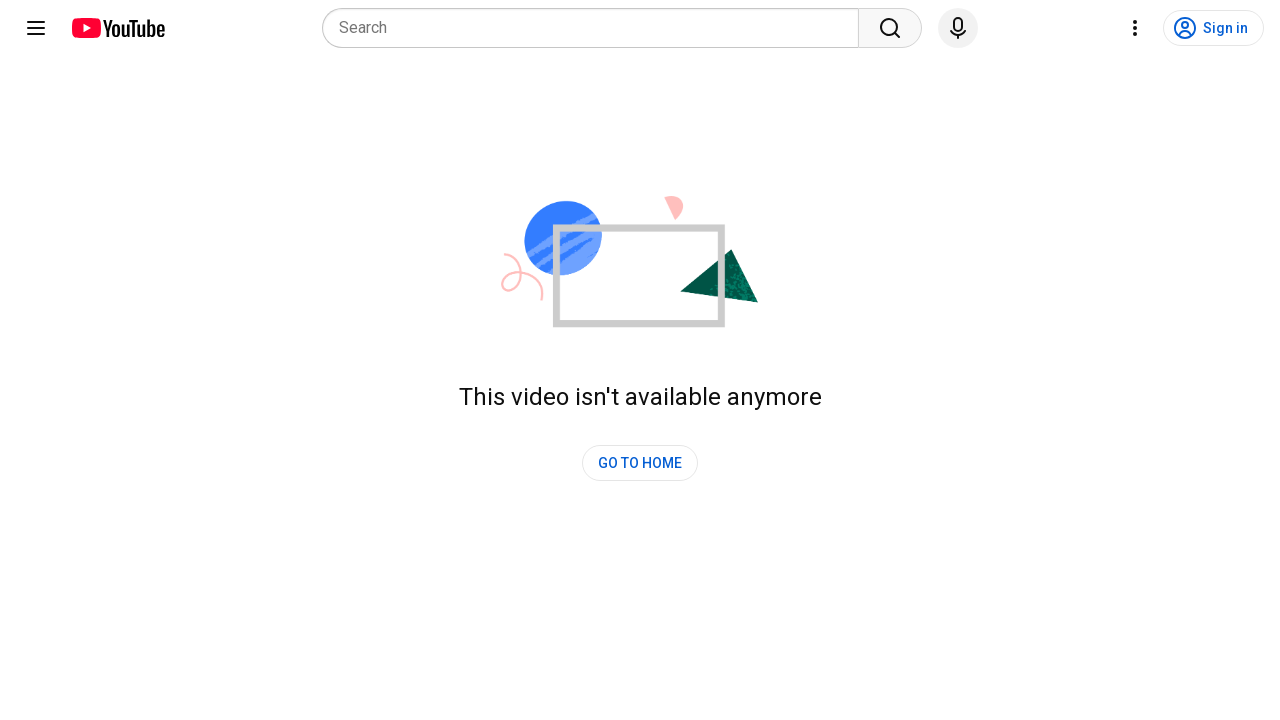